Tests a math form by reading a value from the page, calculating a mathematical result (log of absolute value of 12*sin(x)), filling in the answer, checking a robot checkbox, selecting a radio button, and submitting the form.

Starting URL: https://suninjuly.github.io/math.html

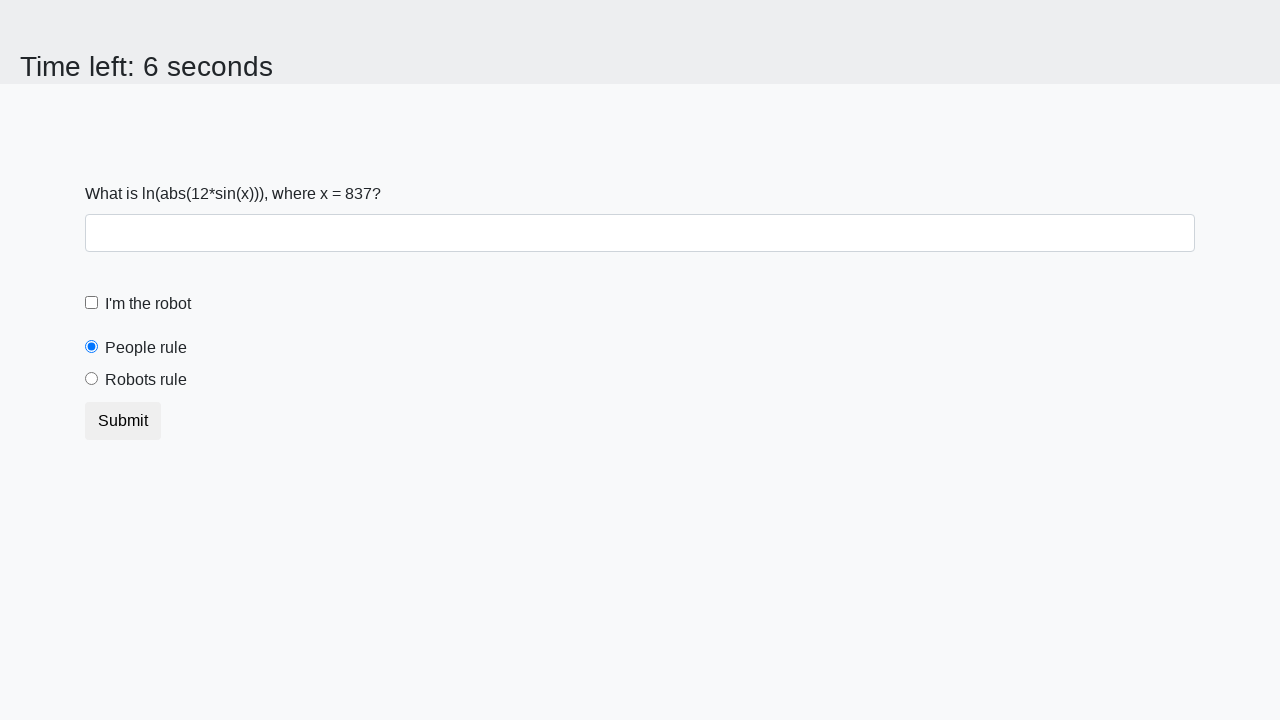

Read x value from the page
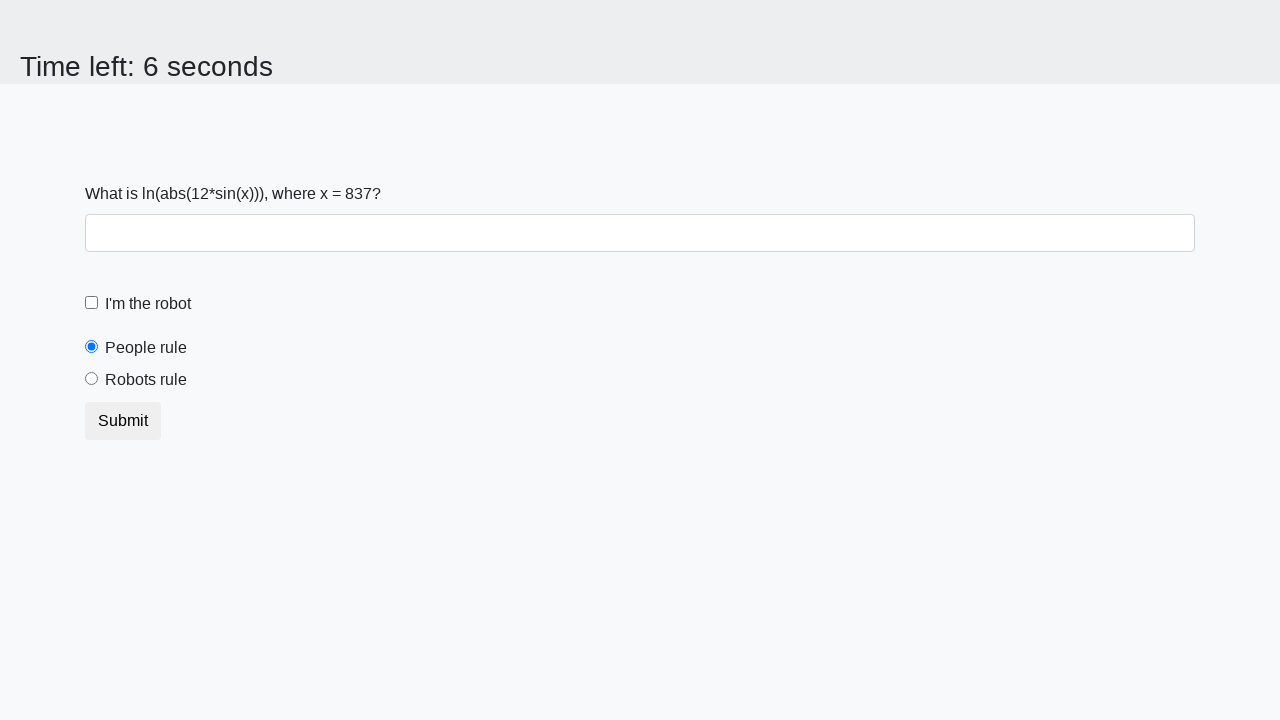

Calculated answer using formula: log(abs(12*sin(837))) = 2.4571695835050766
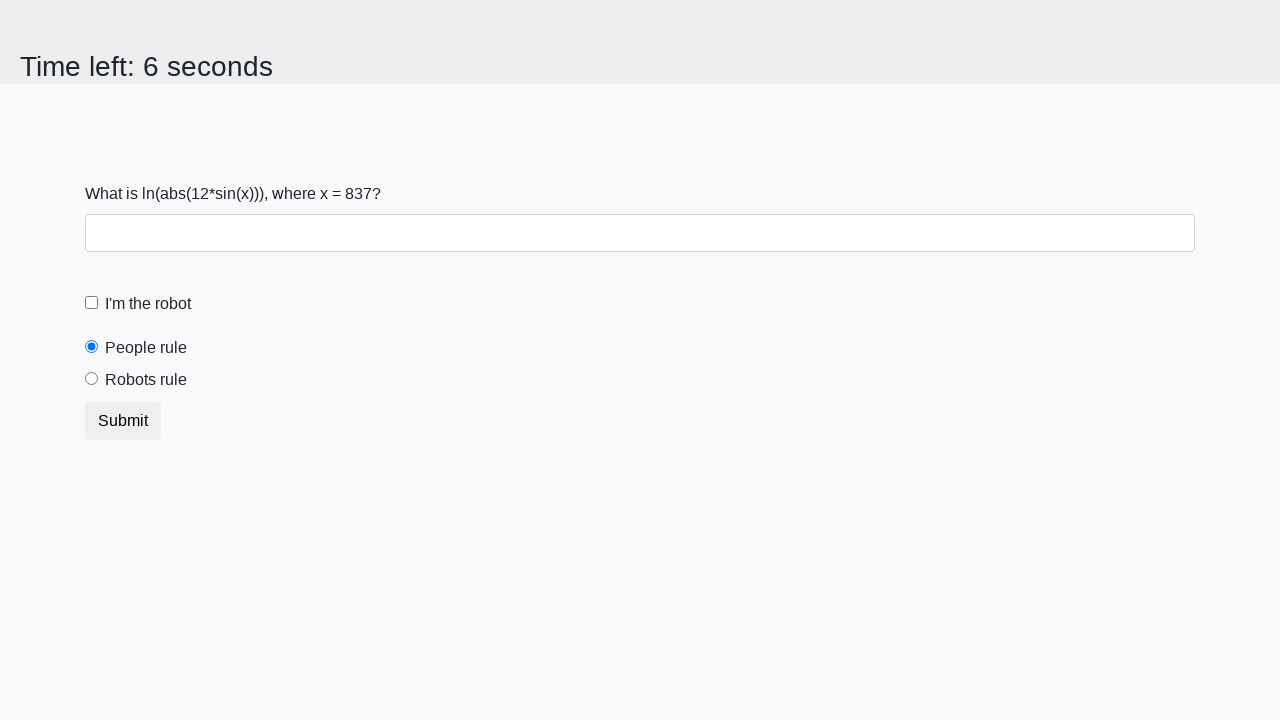

Filled answer field with calculated value: 2.4571695835050766 on //*[@id="answer"]
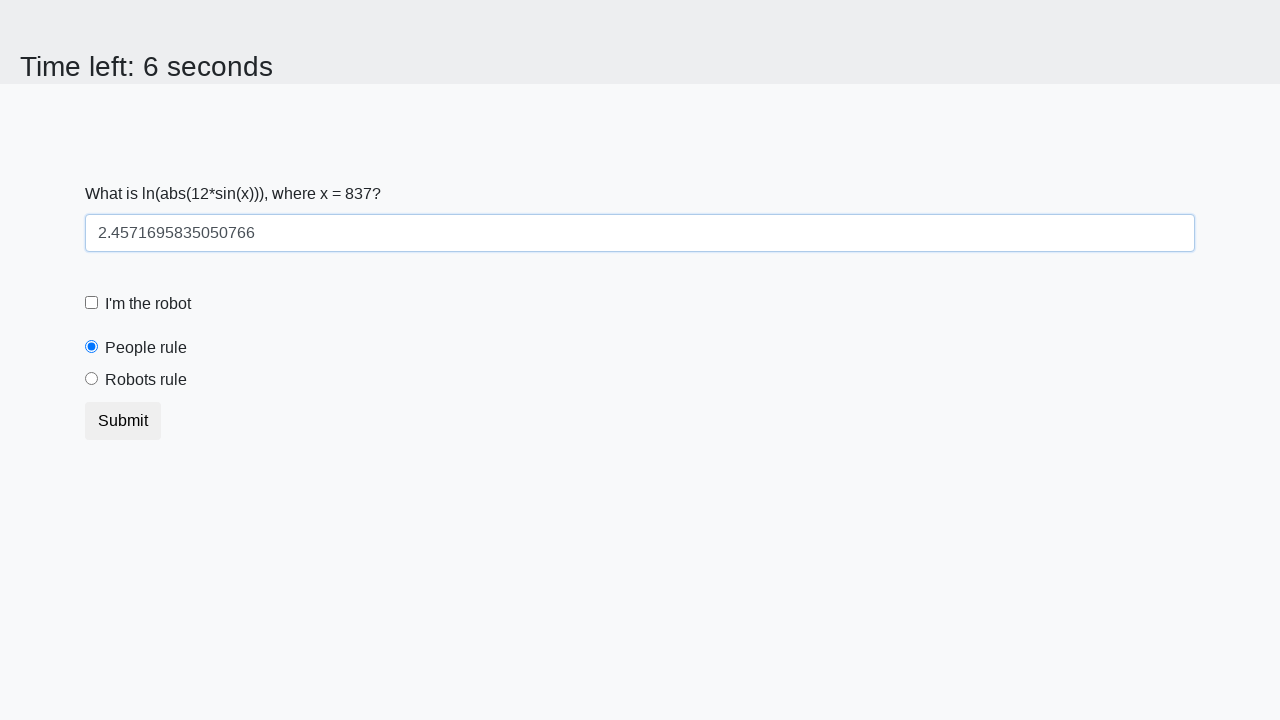

Checked the robot checkbox at (92, 303) on xpath=//*[@id="robotCheckbox"]
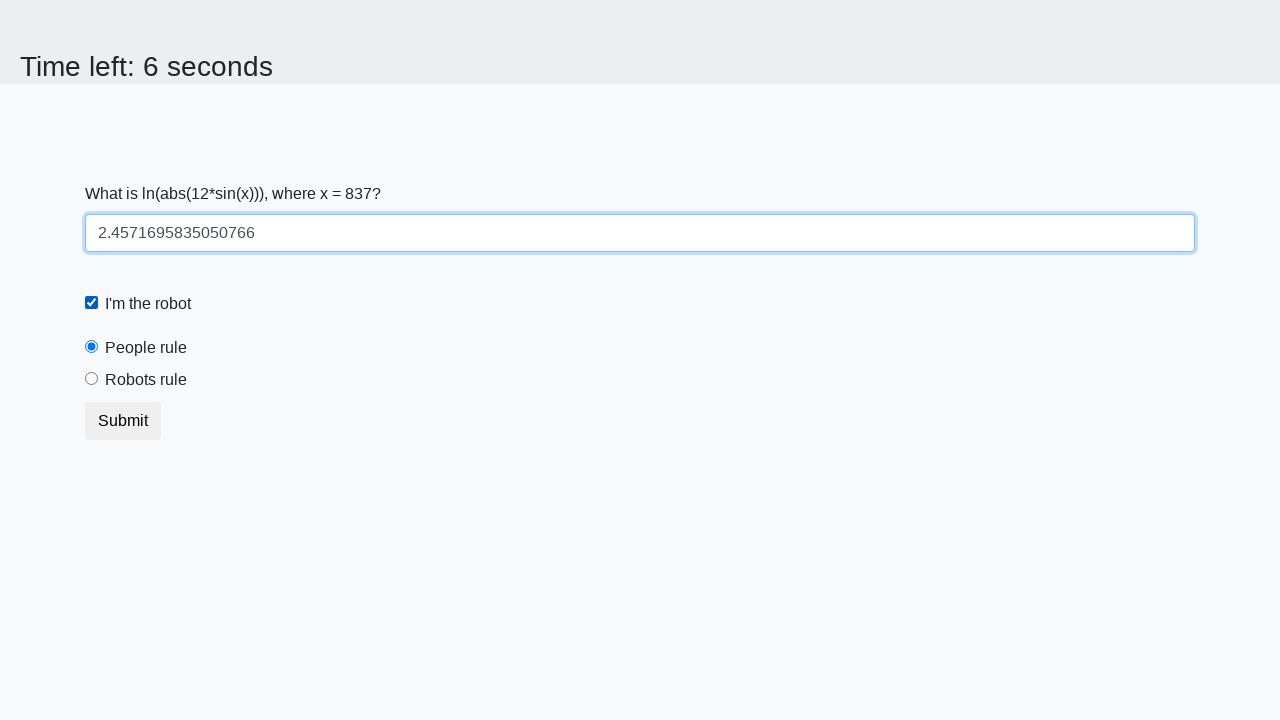

Selected the radio button at (146, 380) on xpath=/html/body/div/form/div[4]/label
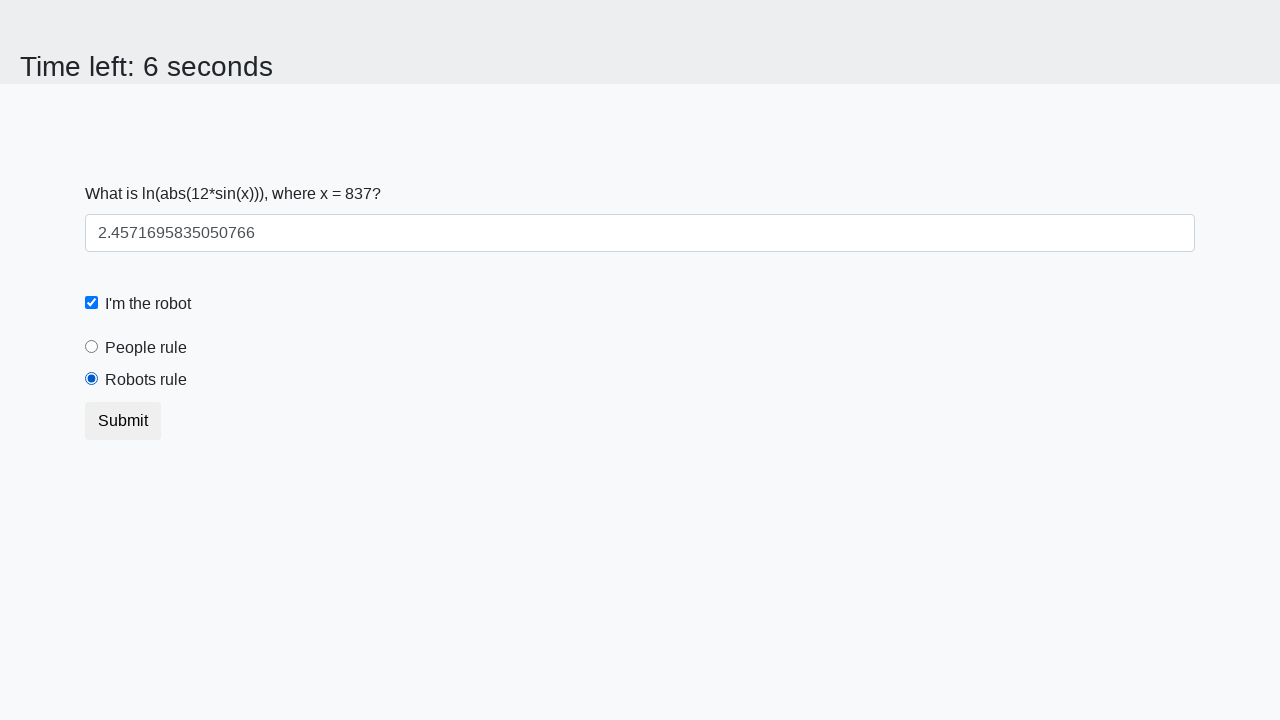

Submitted the form at (123, 421) on xpath=/html/body/div/form/button
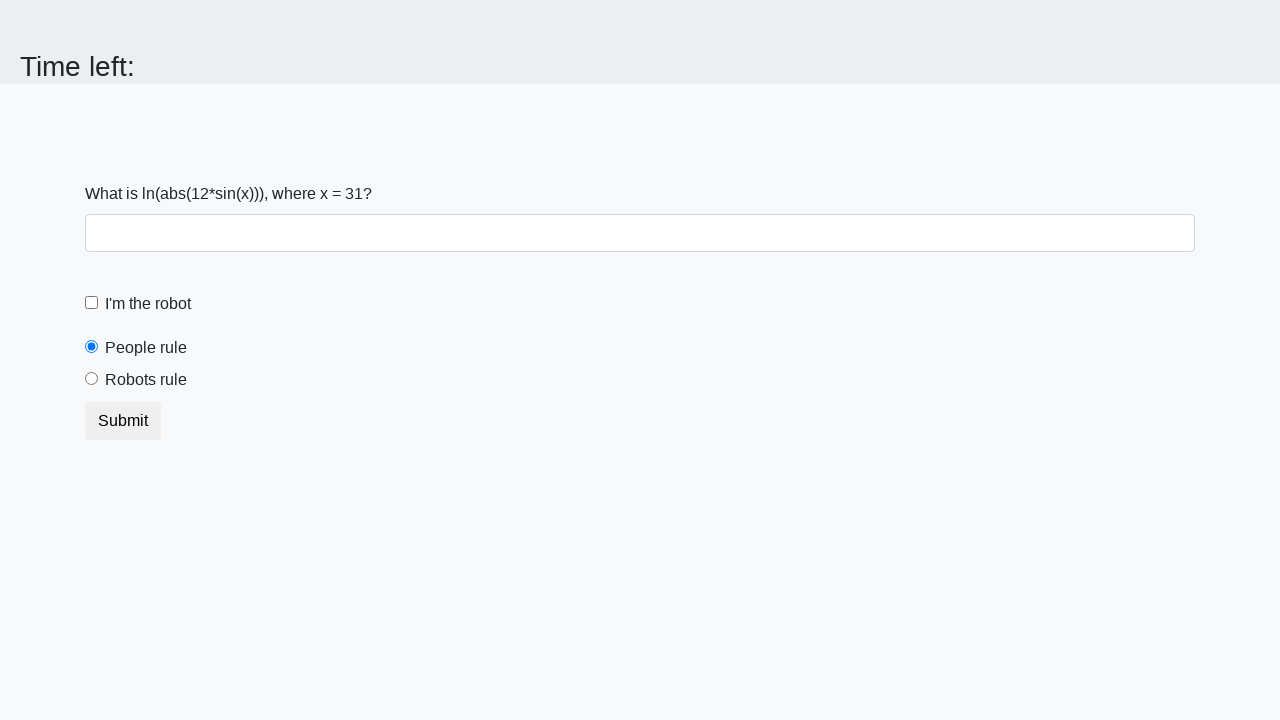

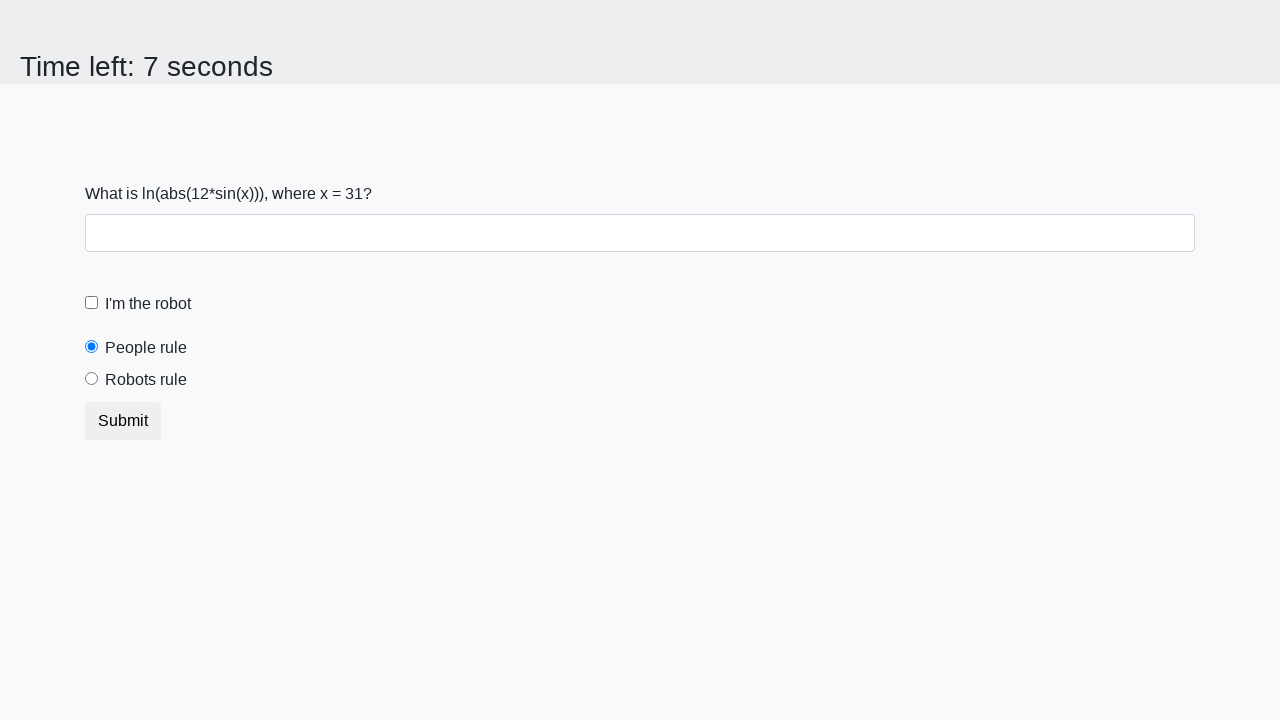